Tests sorting the Due column in descending order by clicking the column header twice and verifying the values are sorted in descending order

Starting URL: http://the-internet.herokuapp.com/tables

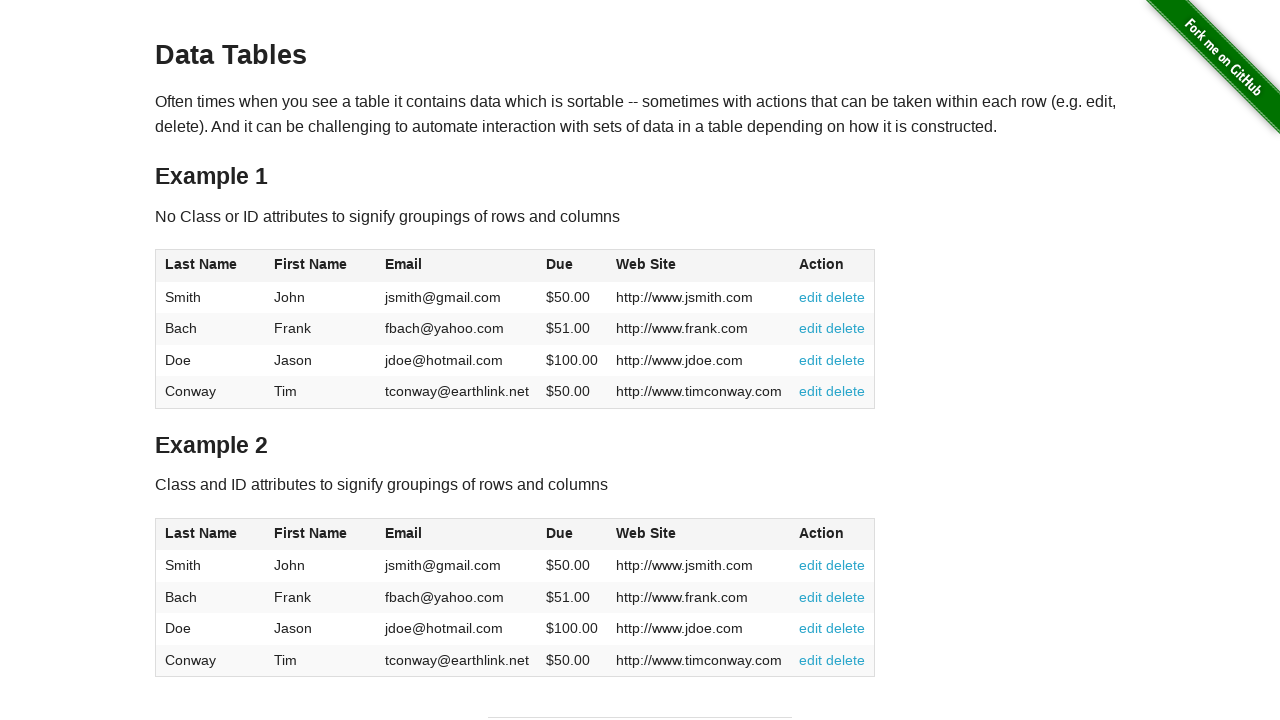

Clicked Due column header first time to sort ascending at (572, 266) on #table1 thead tr th:nth-of-type(4)
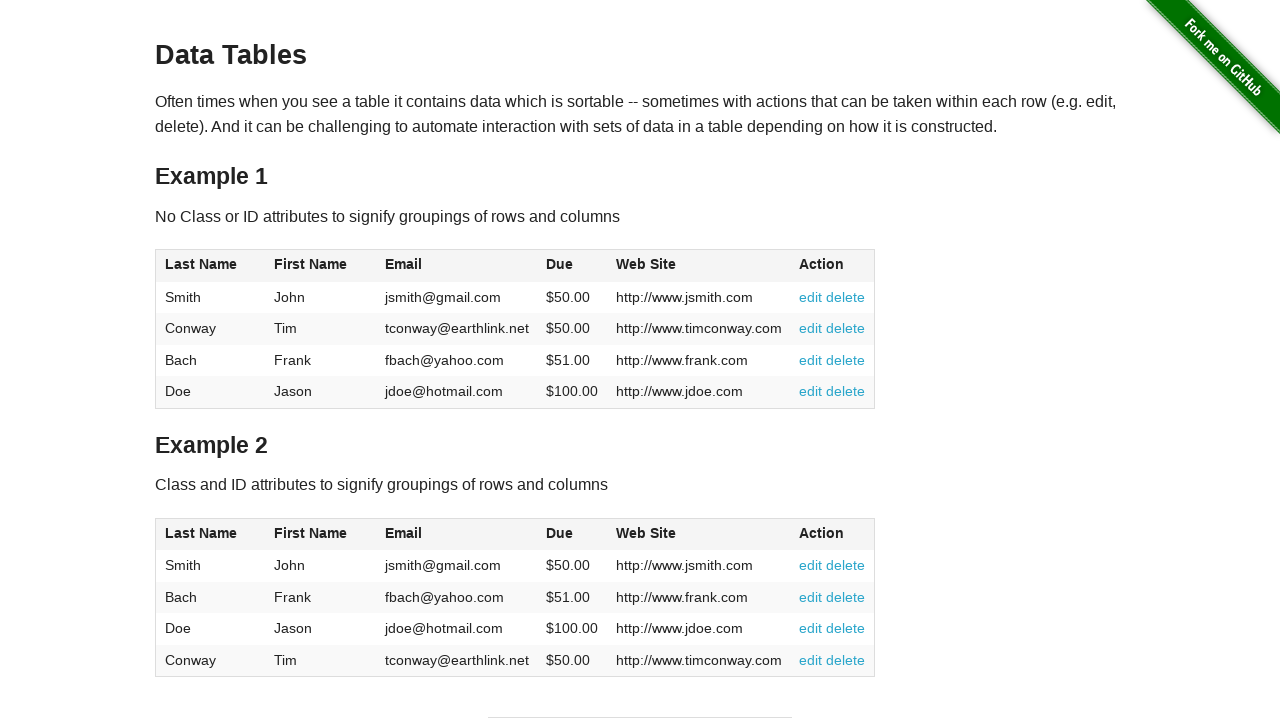

Clicked Due column header second time to sort descending at (572, 266) on #table1 thead tr th:nth-of-type(4)
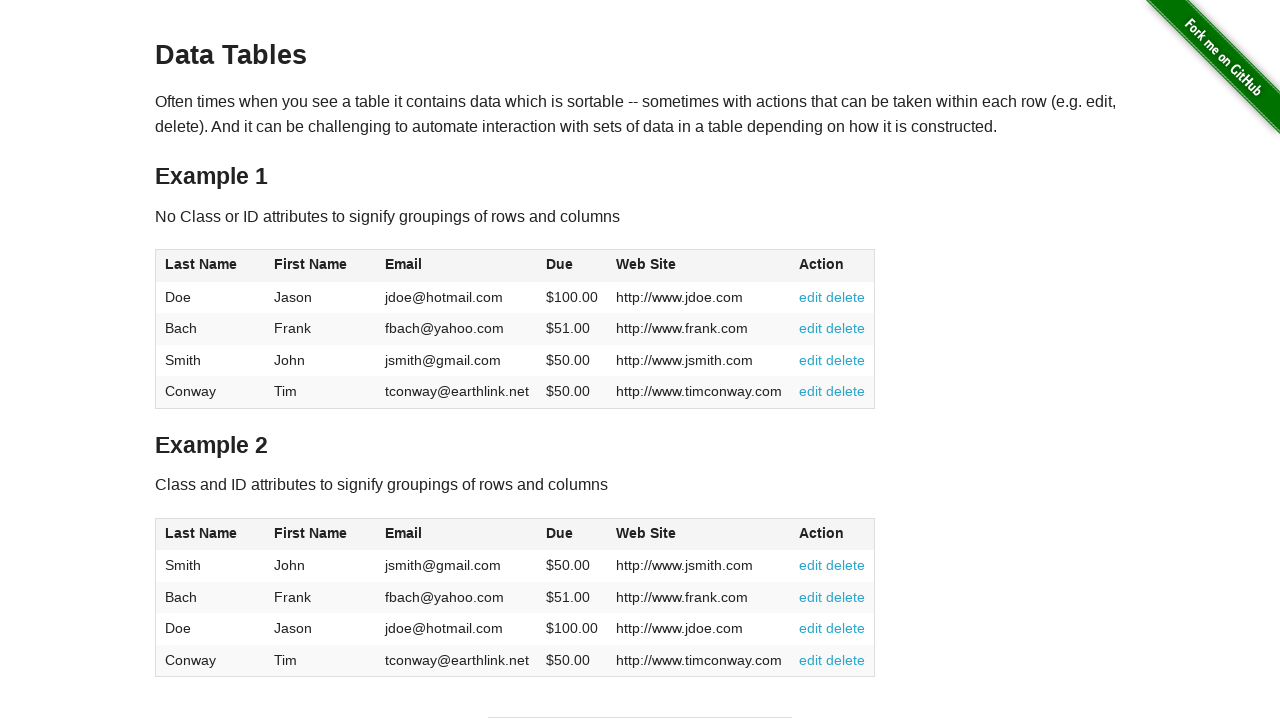

Table data loaded and Due column is visible
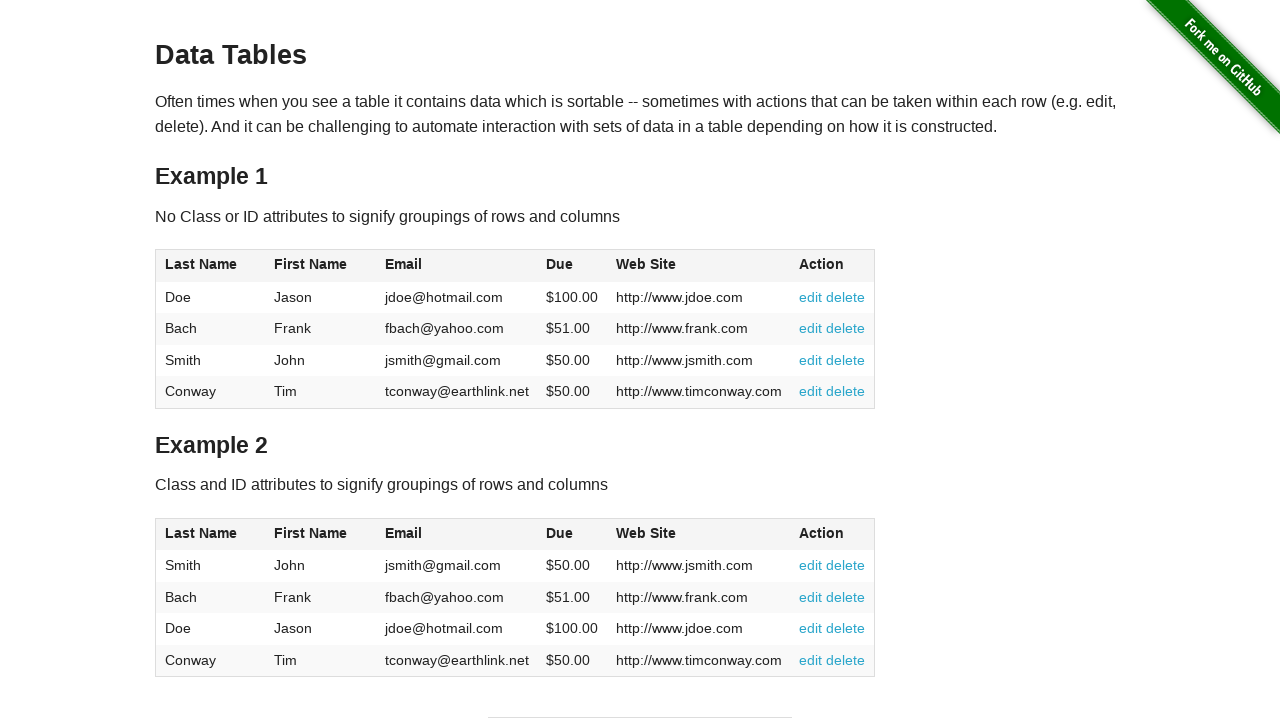

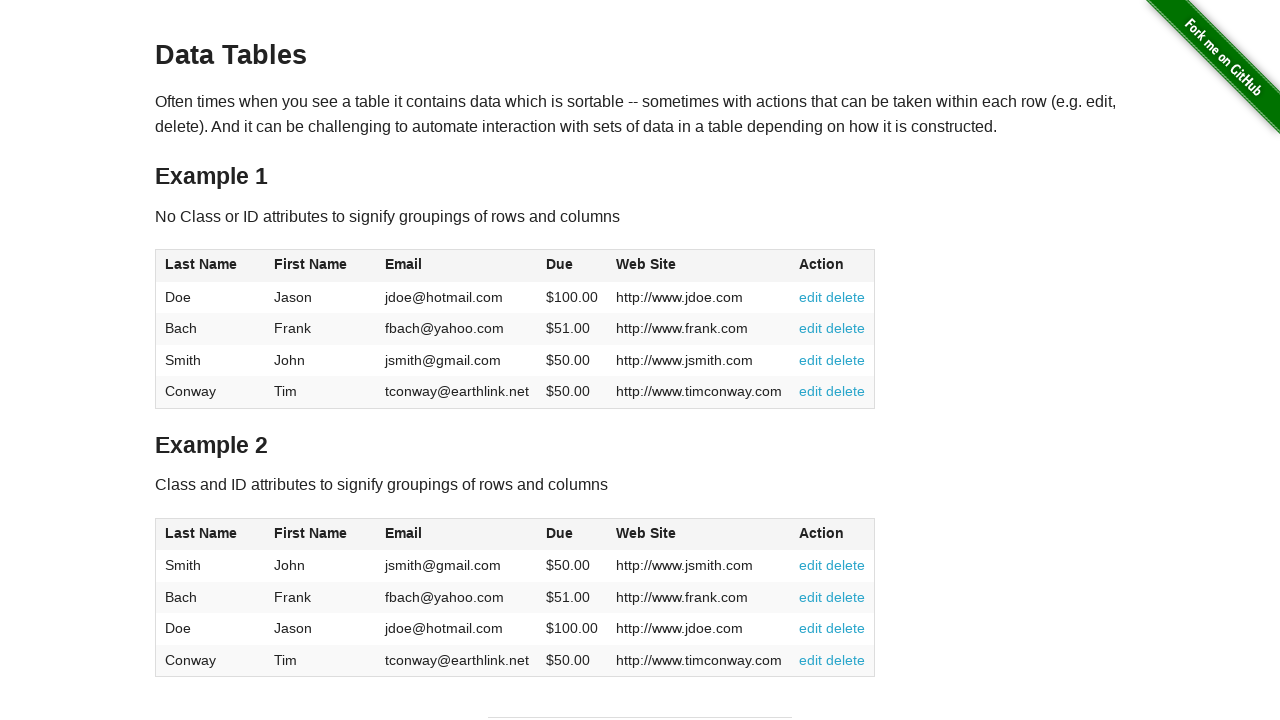